Tests checking checkboxes and radio buttons on the page, including multiple selections

Starting URL: https://example.cypress.io/commands/actions

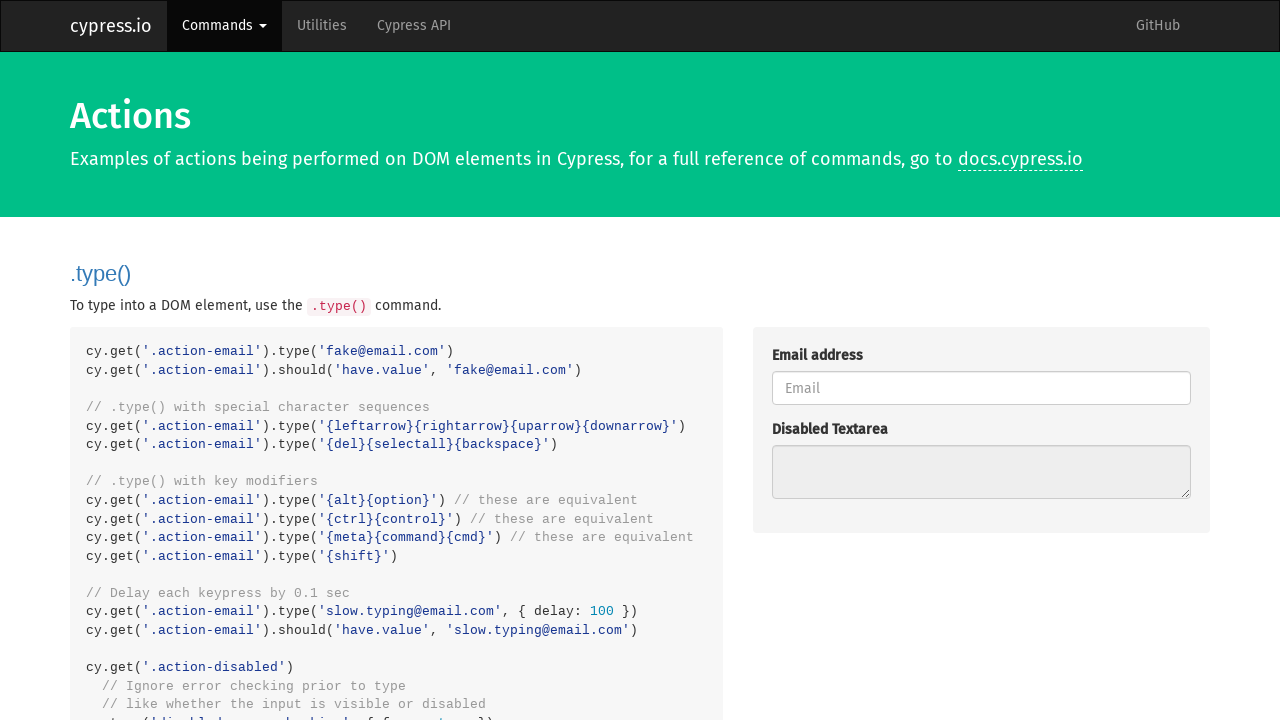

Checked enabled checkbox 1 at (778, 361) on .action-checkboxes [type='checkbox']:enabled >> nth=0
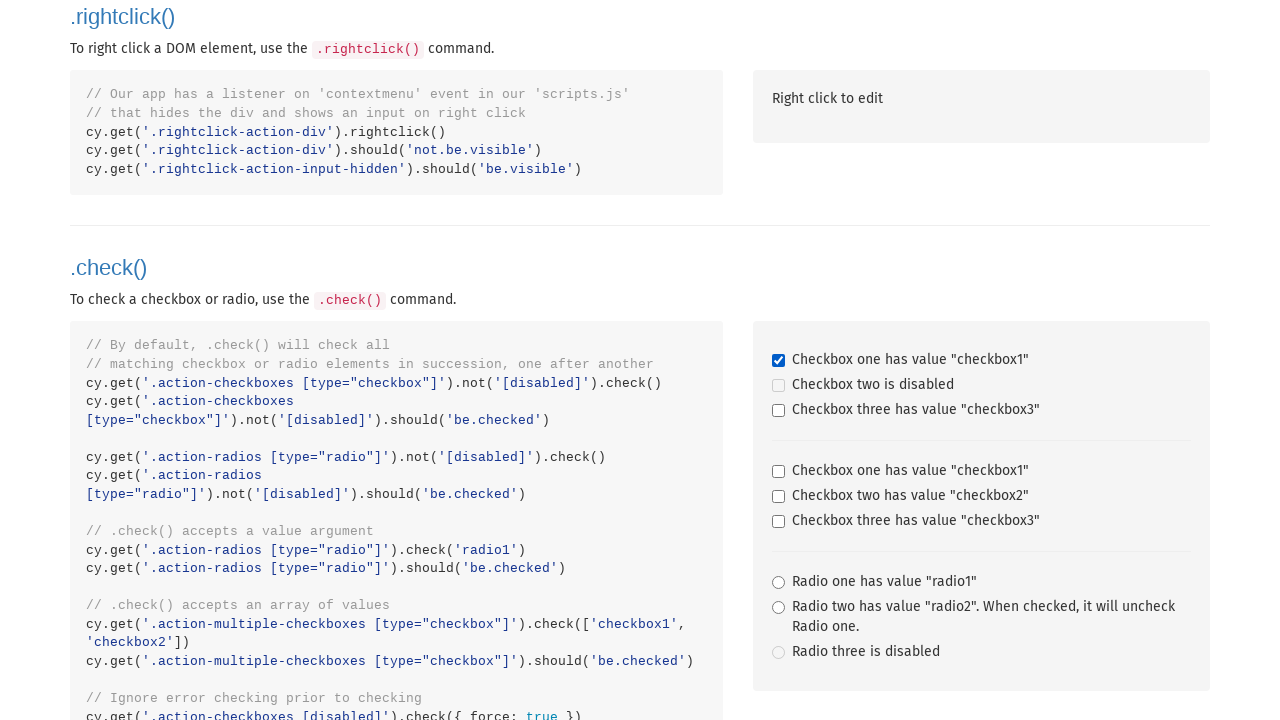

Checked enabled checkbox 2 at (778, 411) on .action-checkboxes [type='checkbox']:enabled >> nth=1
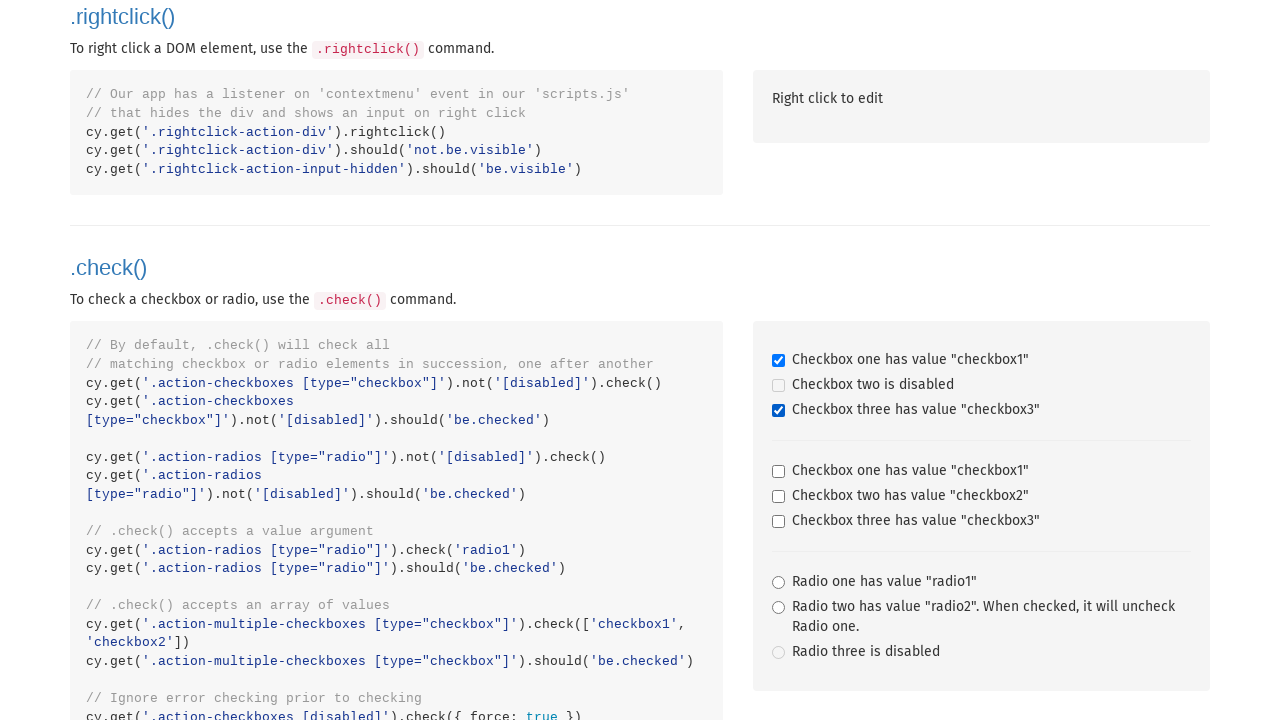

Checked enabled radio button 1 at (778, 583) on .action-radios [type='radio']:enabled >> nth=0
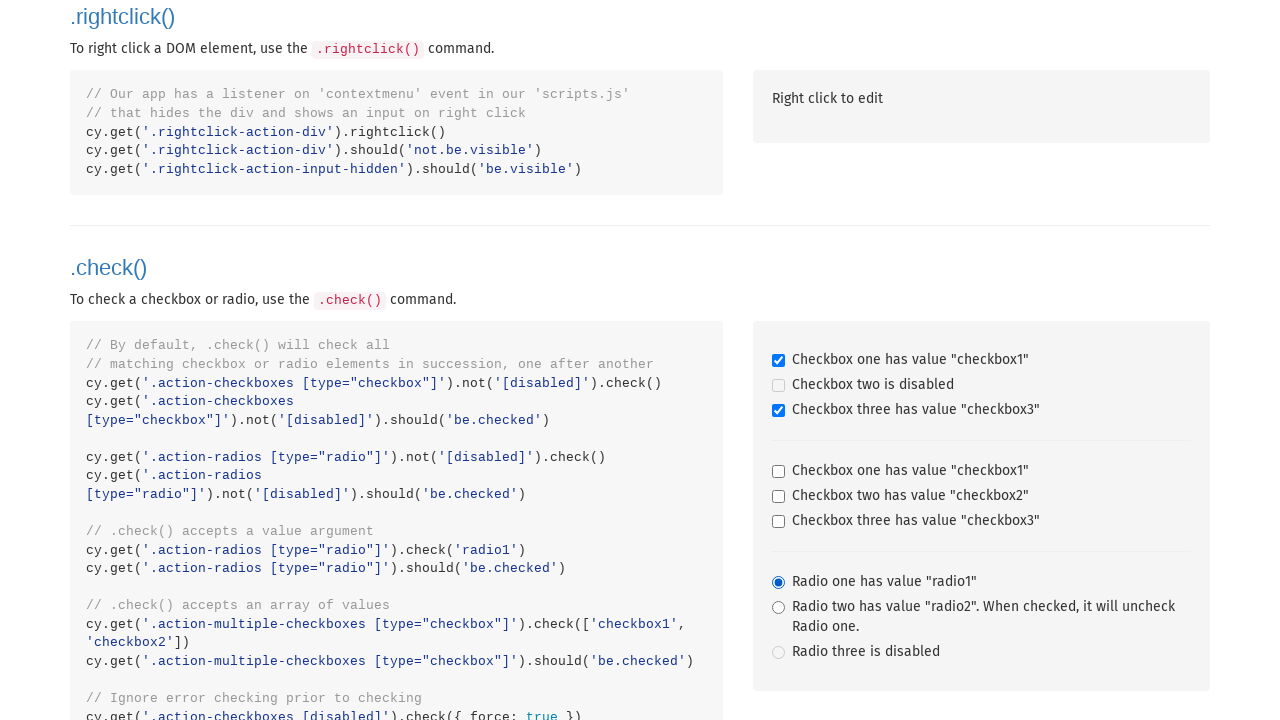

Checked enabled radio button 2 at (778, 608) on .action-radios [type='radio']:enabled >> nth=1
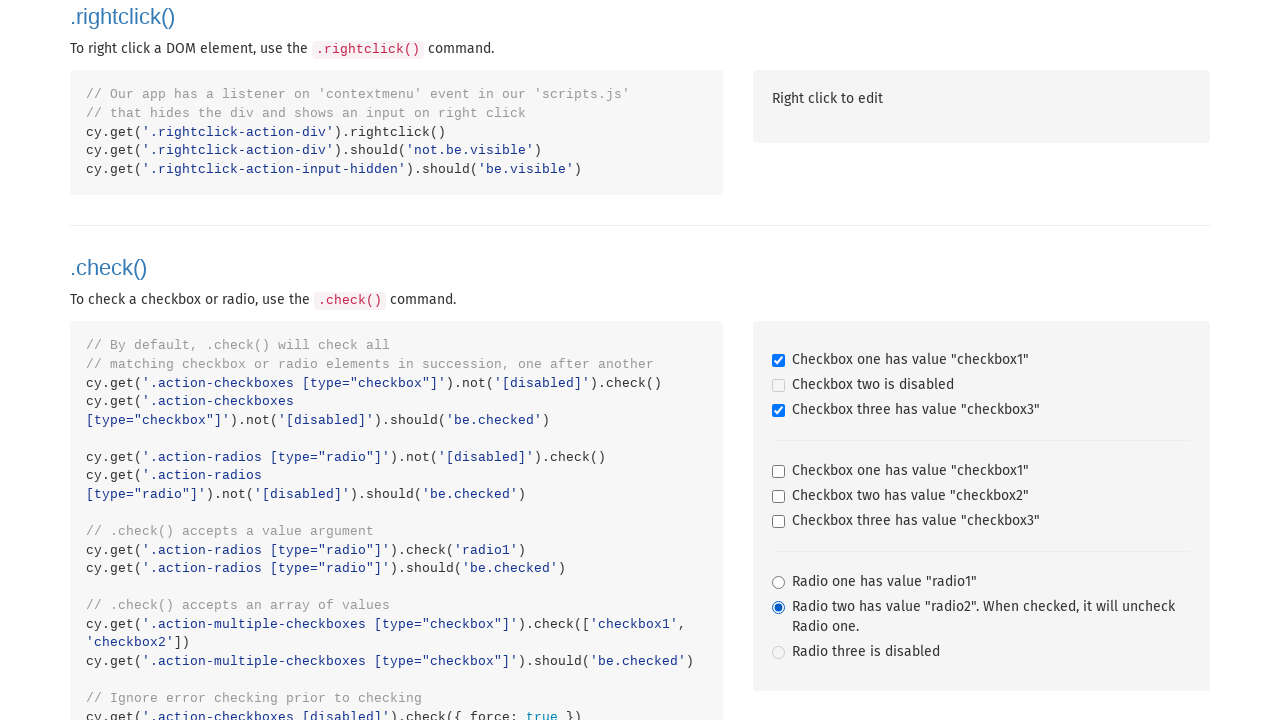

Checked specific radio button with value 'radio1' at (778, 583) on .action-radios >> [value='radio1']
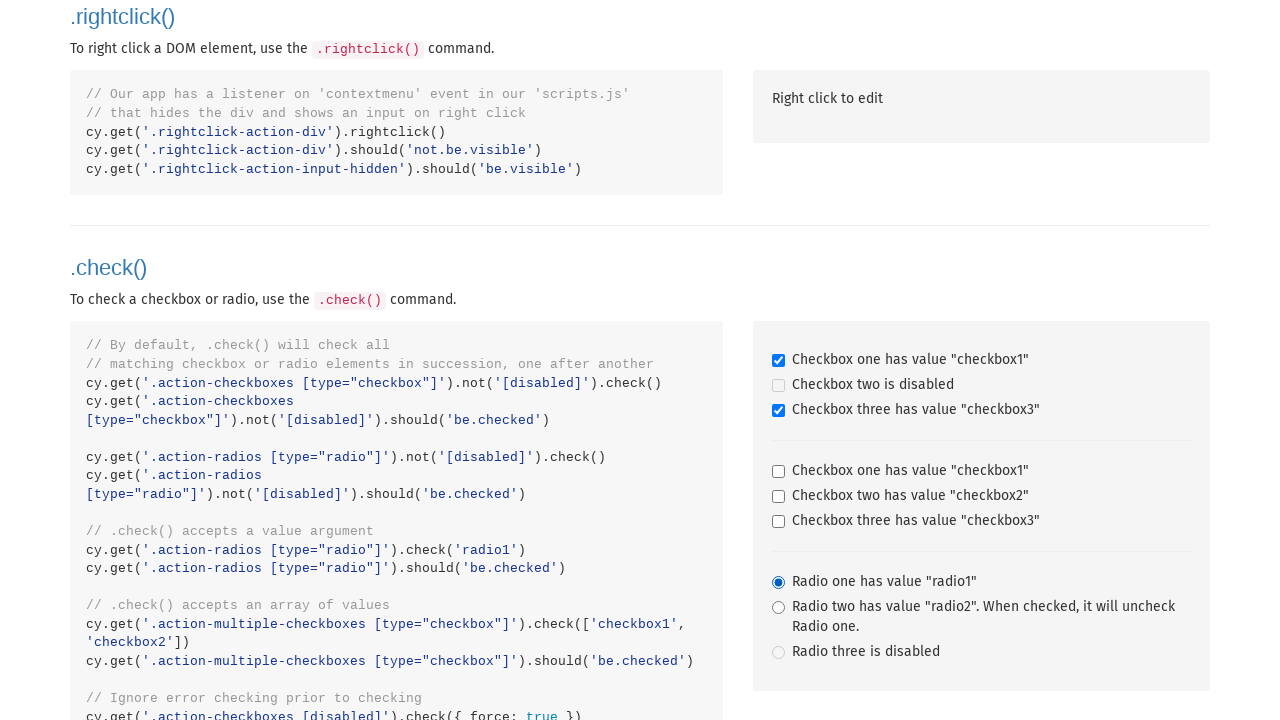

Checked first checkbox in multiple checkboxes section at (778, 472) on .action-multiple-checkboxes >> [value='checkbox1']
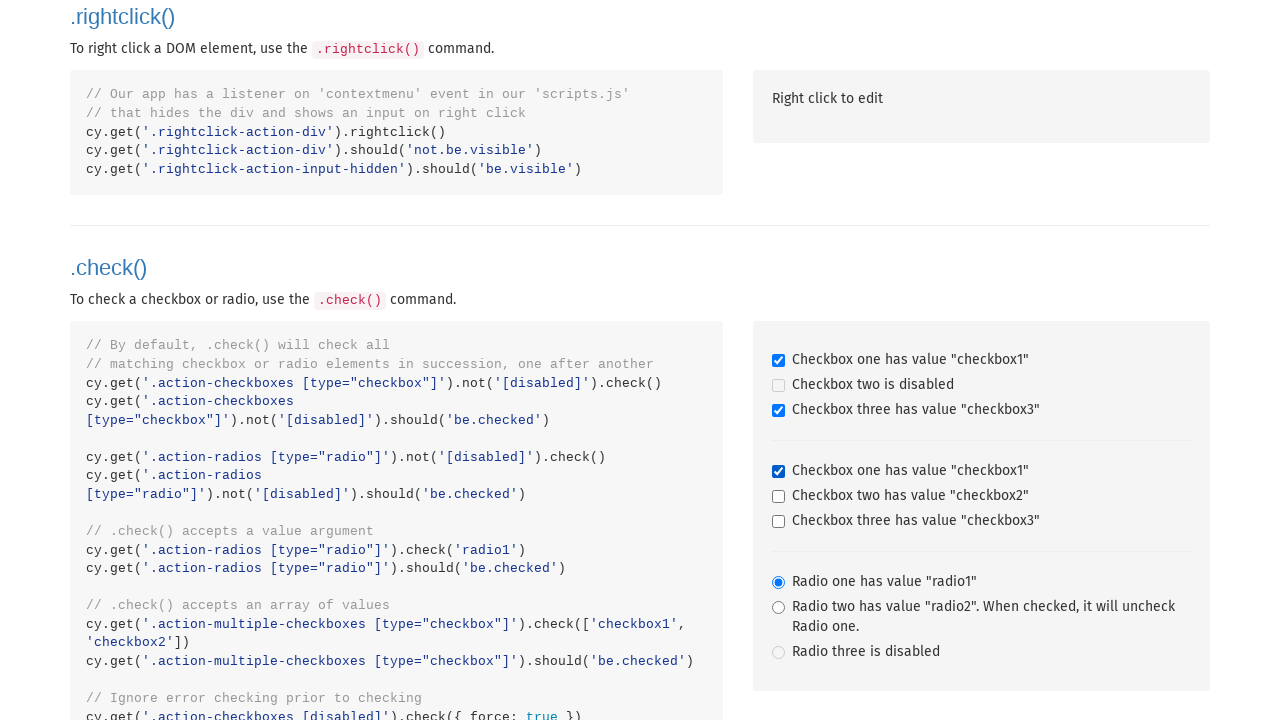

Checked second checkbox in multiple checkboxes section at (778, 497) on .action-multiple-checkboxes >> [value='checkbox2']
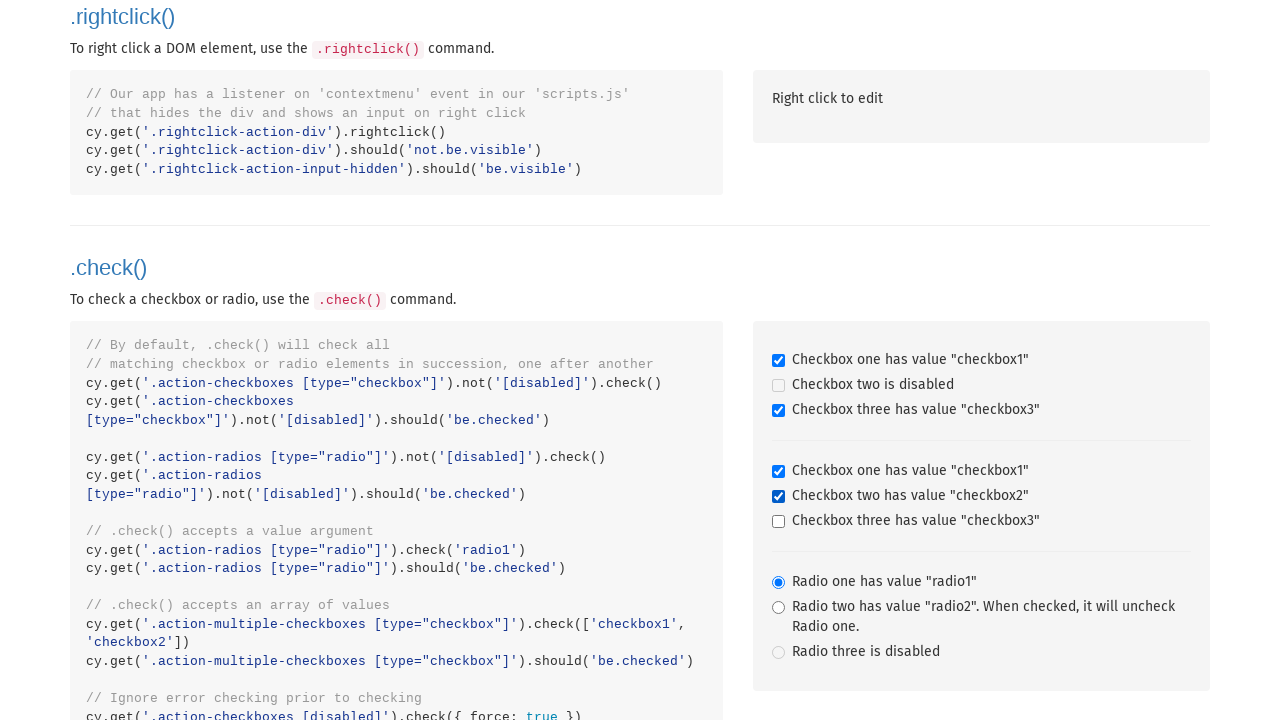

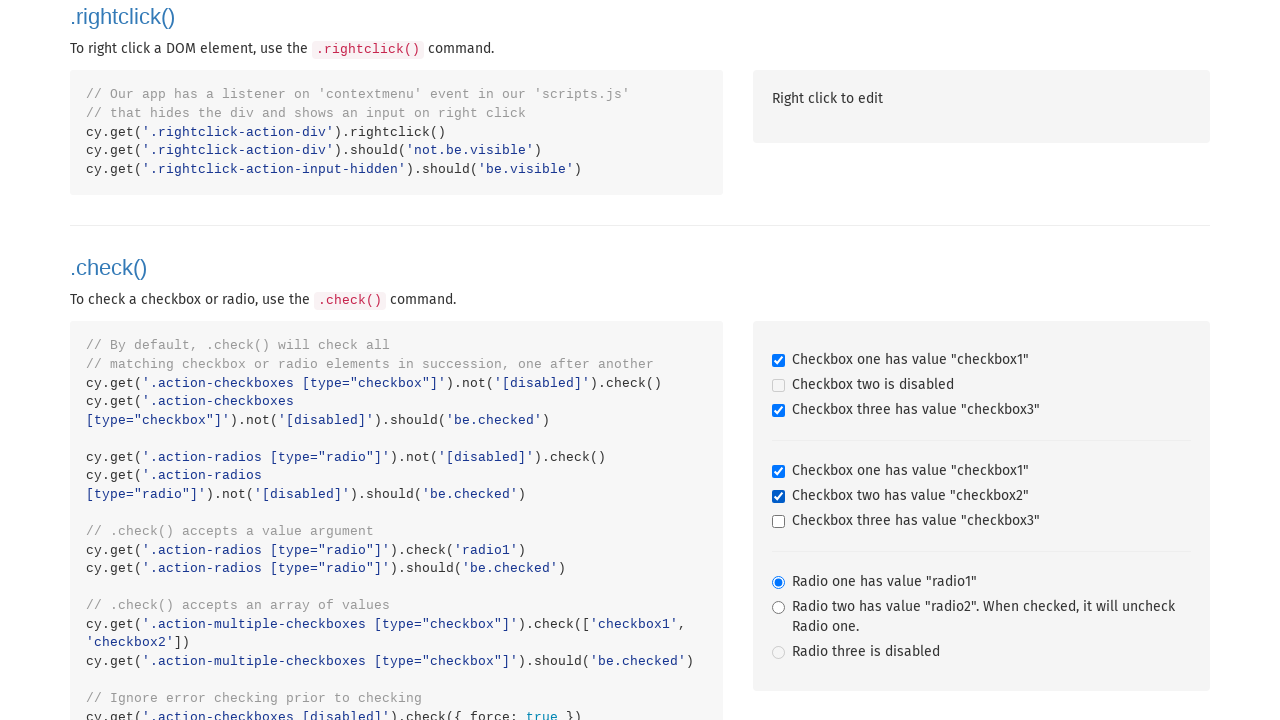